Navigates through different book categories on the Books to Scrape website by clicking Psychology, Music, Fantasy, and then returning to Home

Starting URL: https://books.toscrape.com/

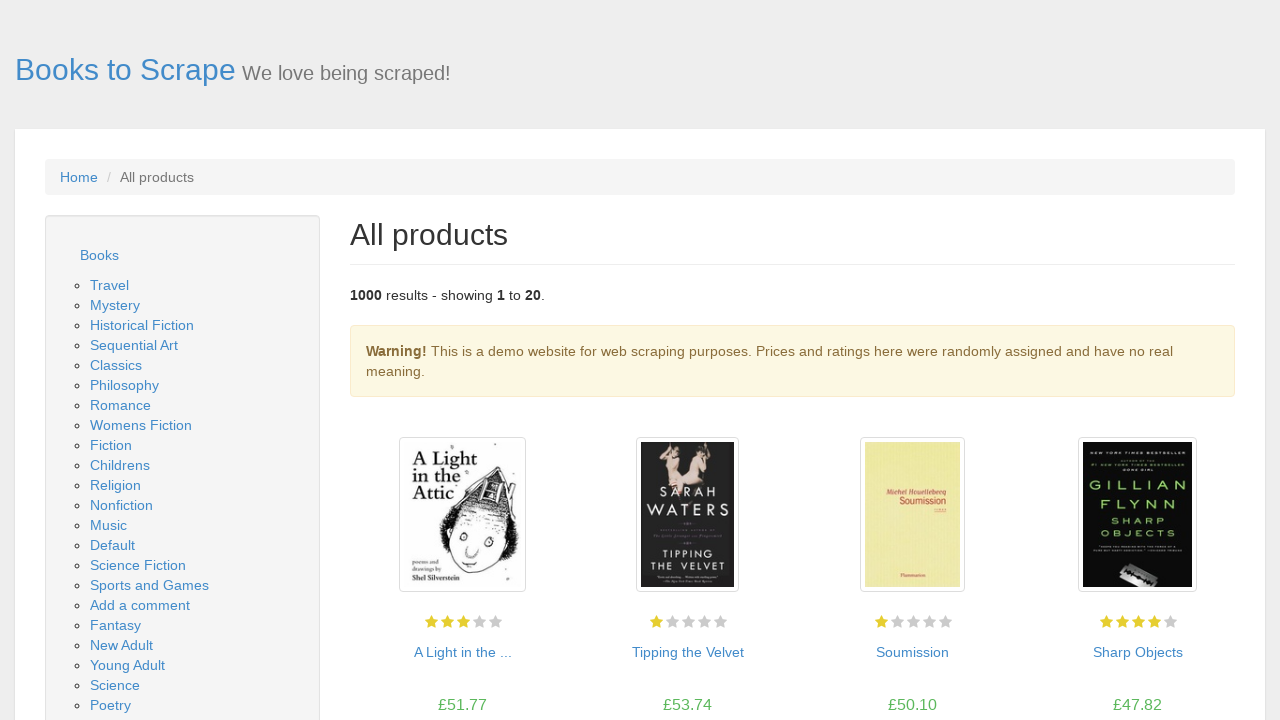

Waited for Psychology category link to load
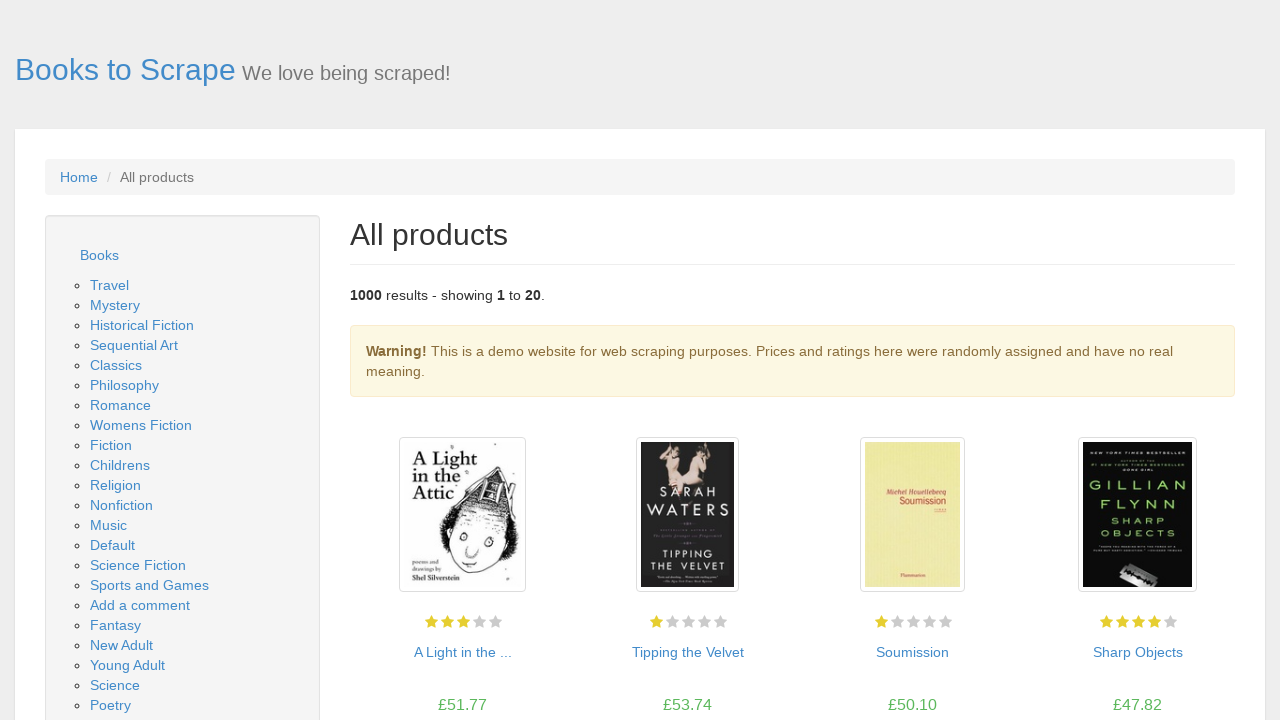

Clicked Psychology category at (126, 360) on a:has-text('Psychology')
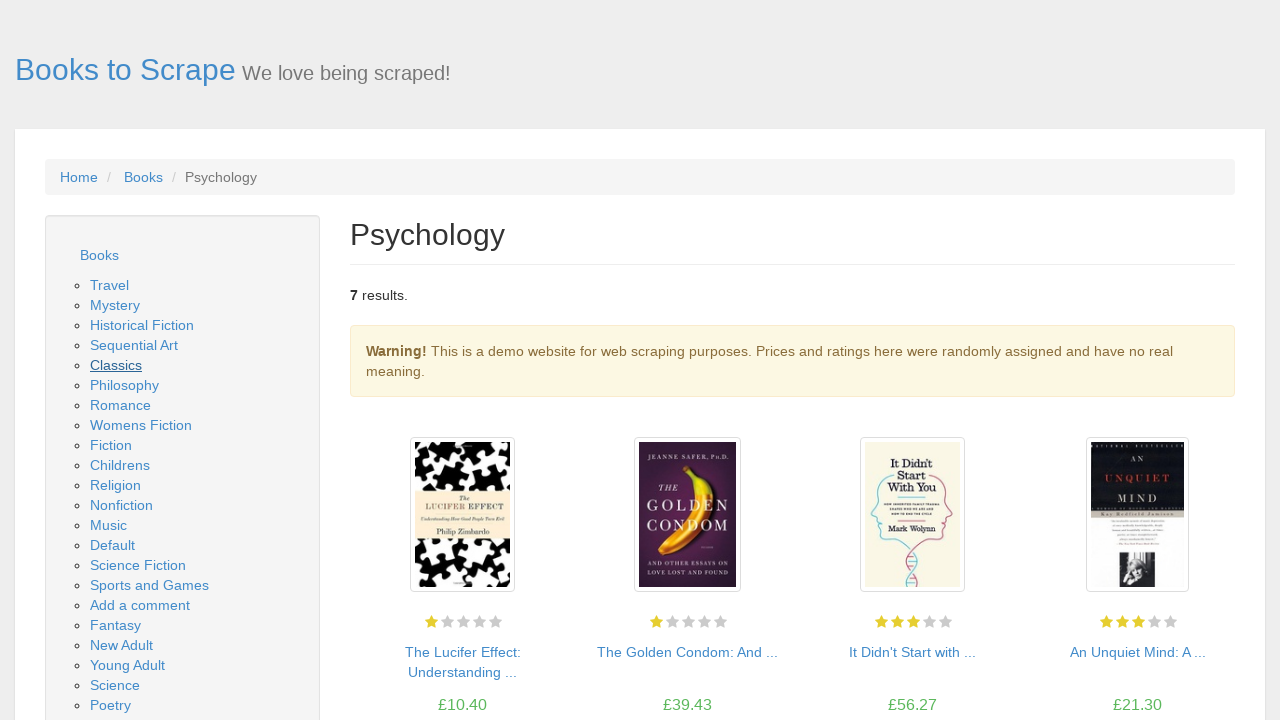

Clicked Music category at (108, 525) on a:has-text('Music')
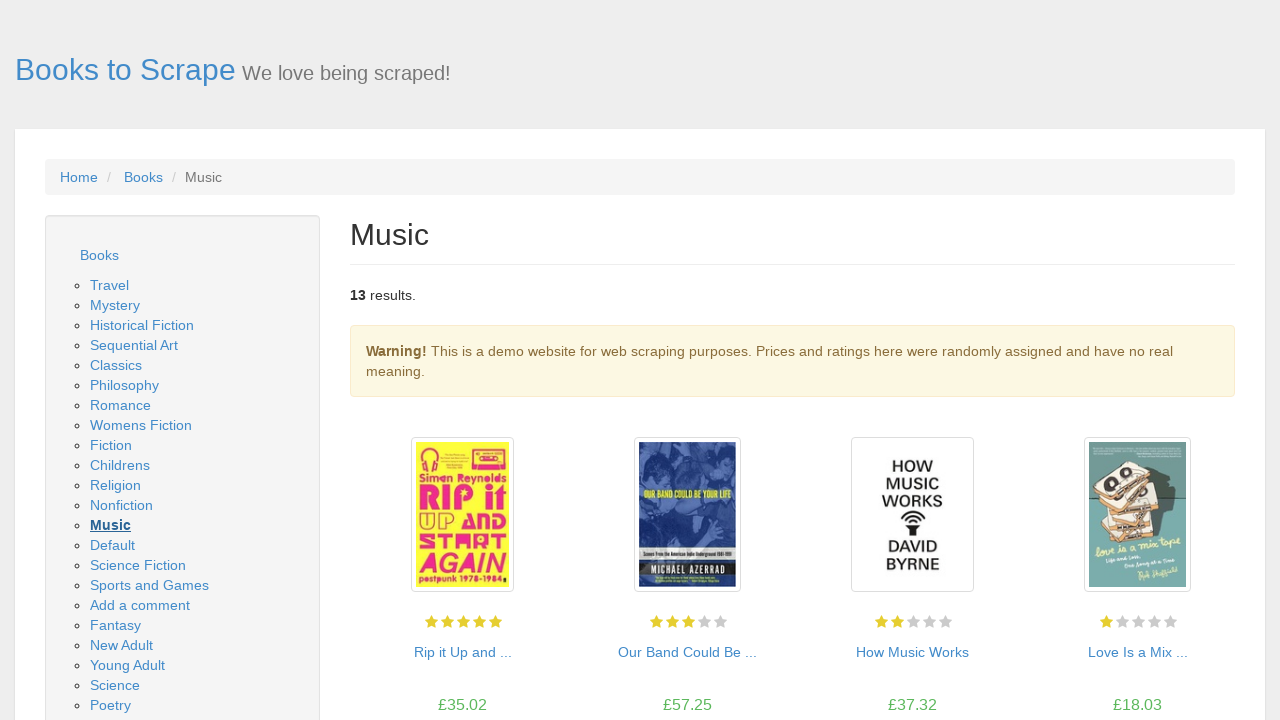

Clicked Fantasy category at (116, 625) on a:has-text('Fantasy')
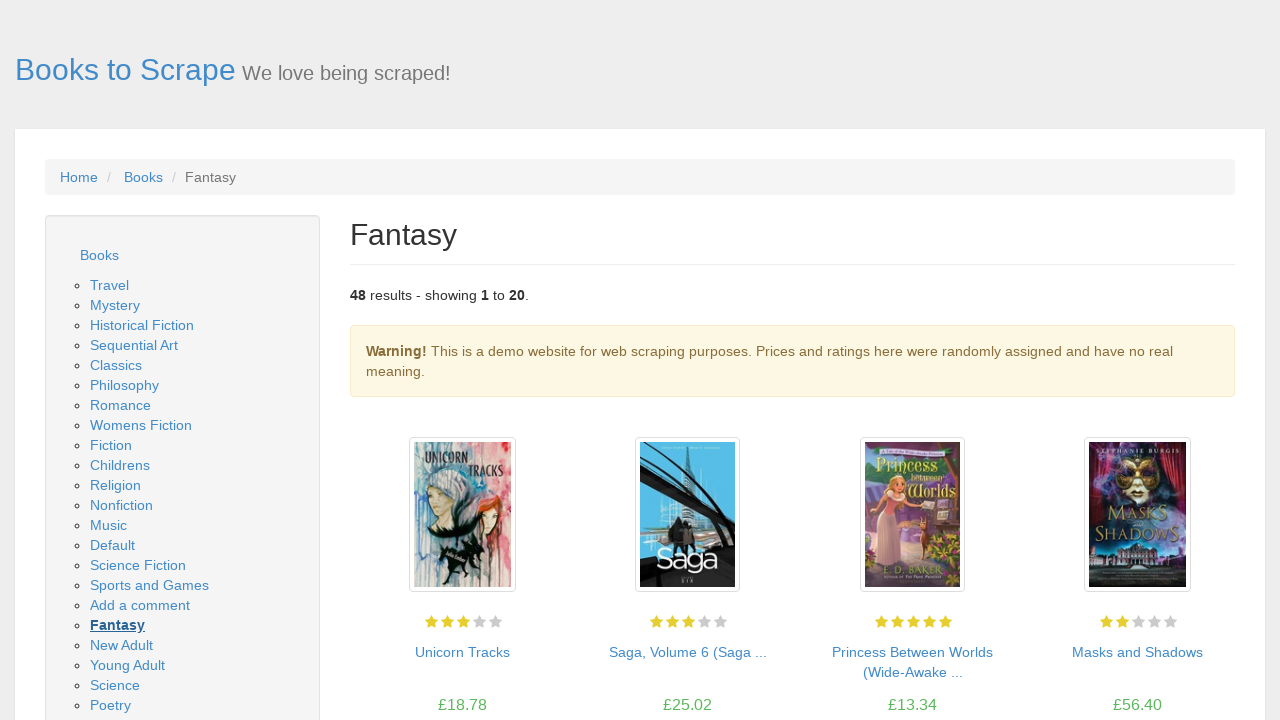

Clicked Home to return to main page at (79, 177) on a:has-text('Home')
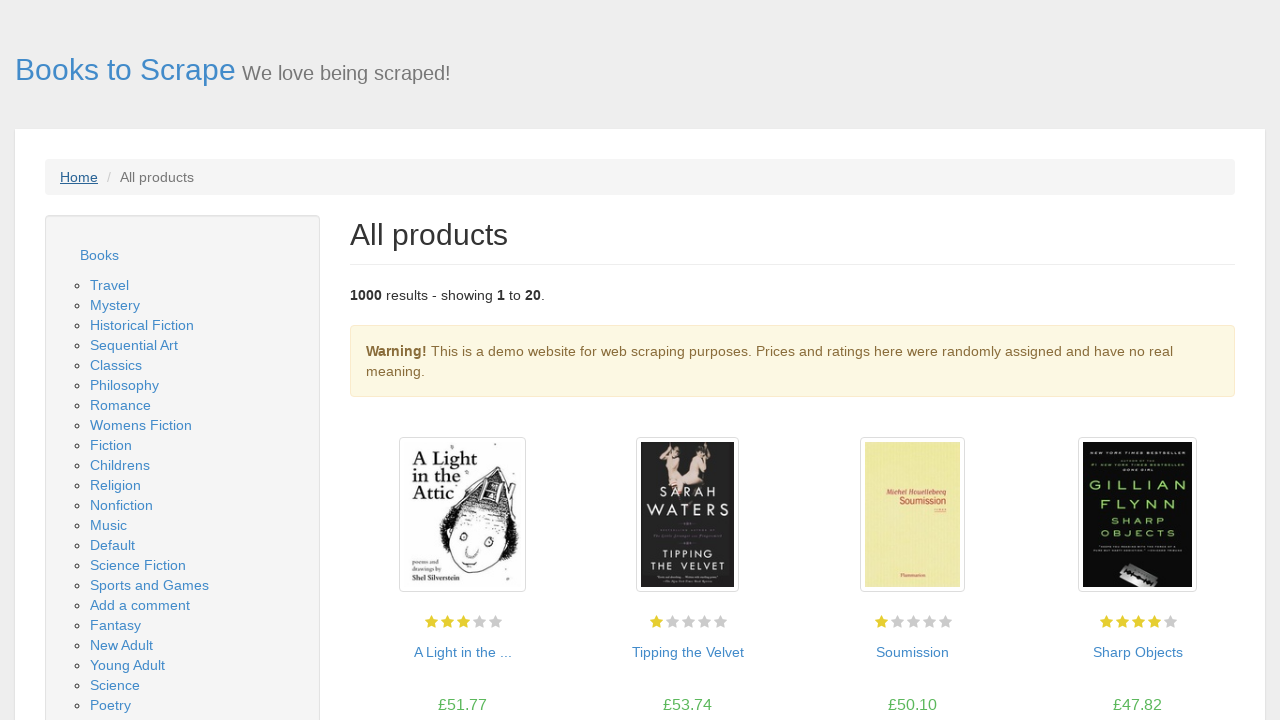

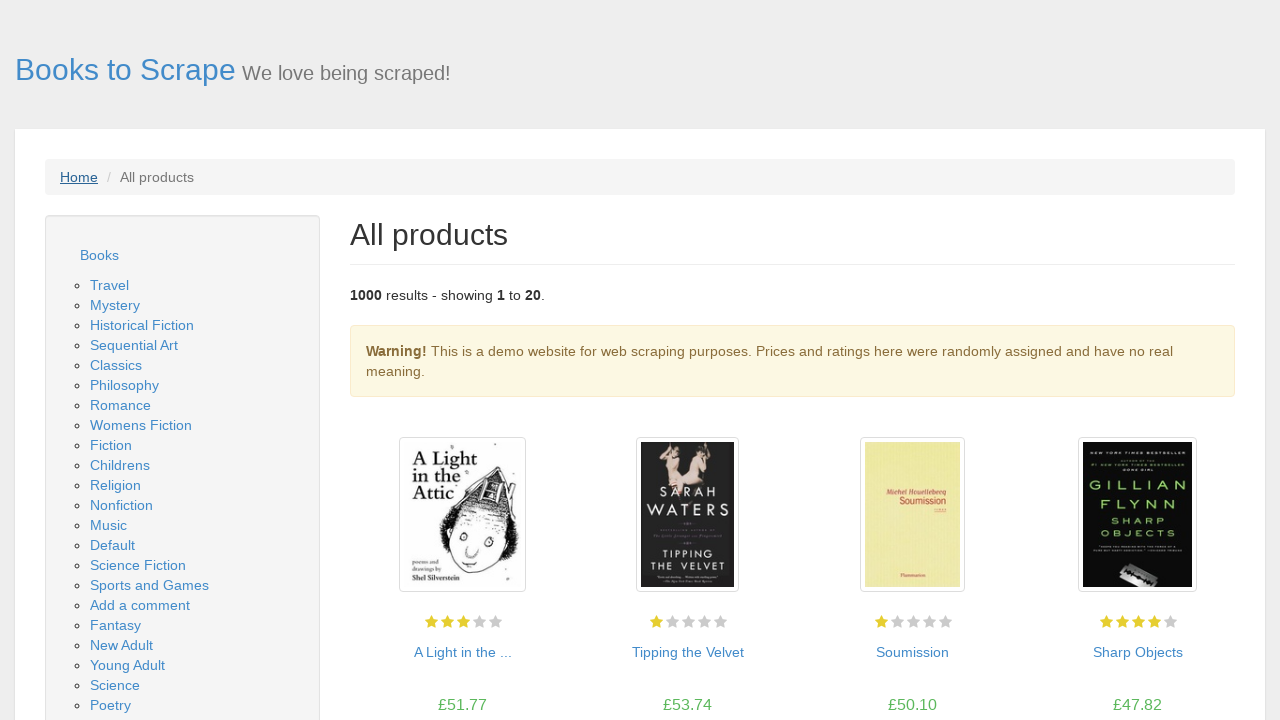